Tests advanced search functionality on a kite equipment website by filling in multiple search criteria including category, keyword, manufacturer, price range, production years, and kite sizes, then submitting the search form

Starting URL: https://www.getakite.de

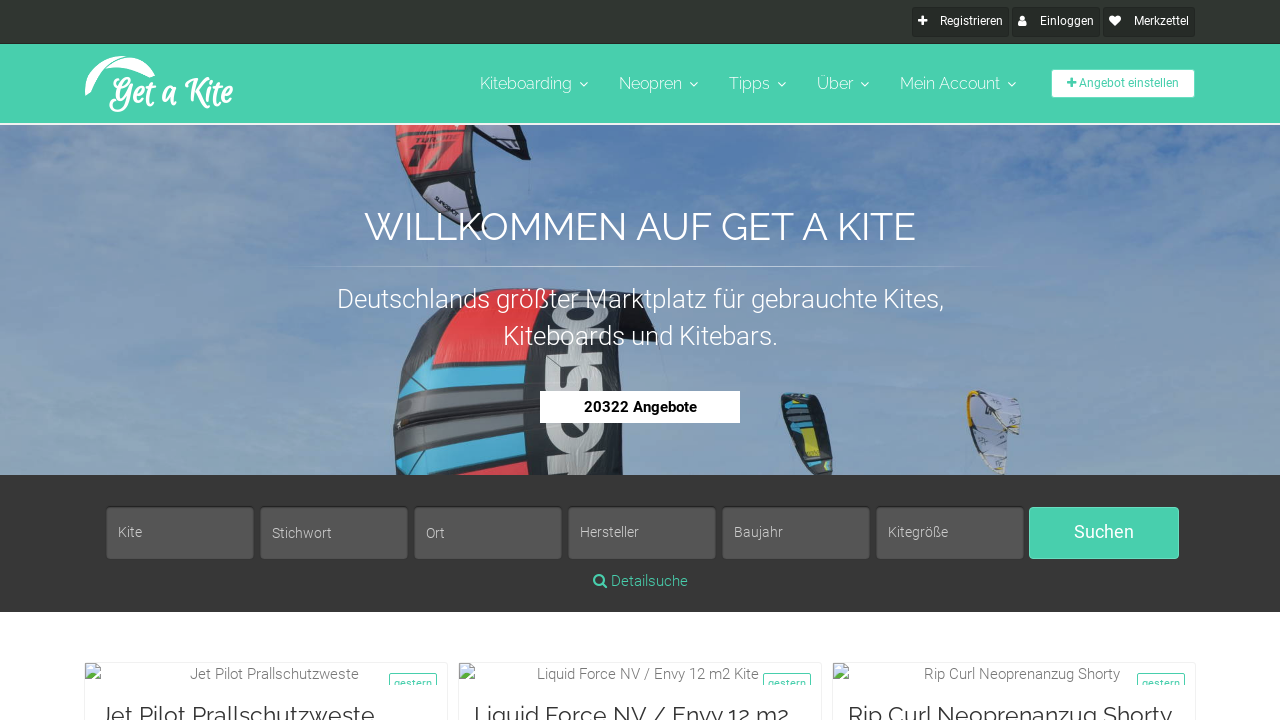

Clicked to show advanced search form at (600, 581) on #show_advanced_searchform
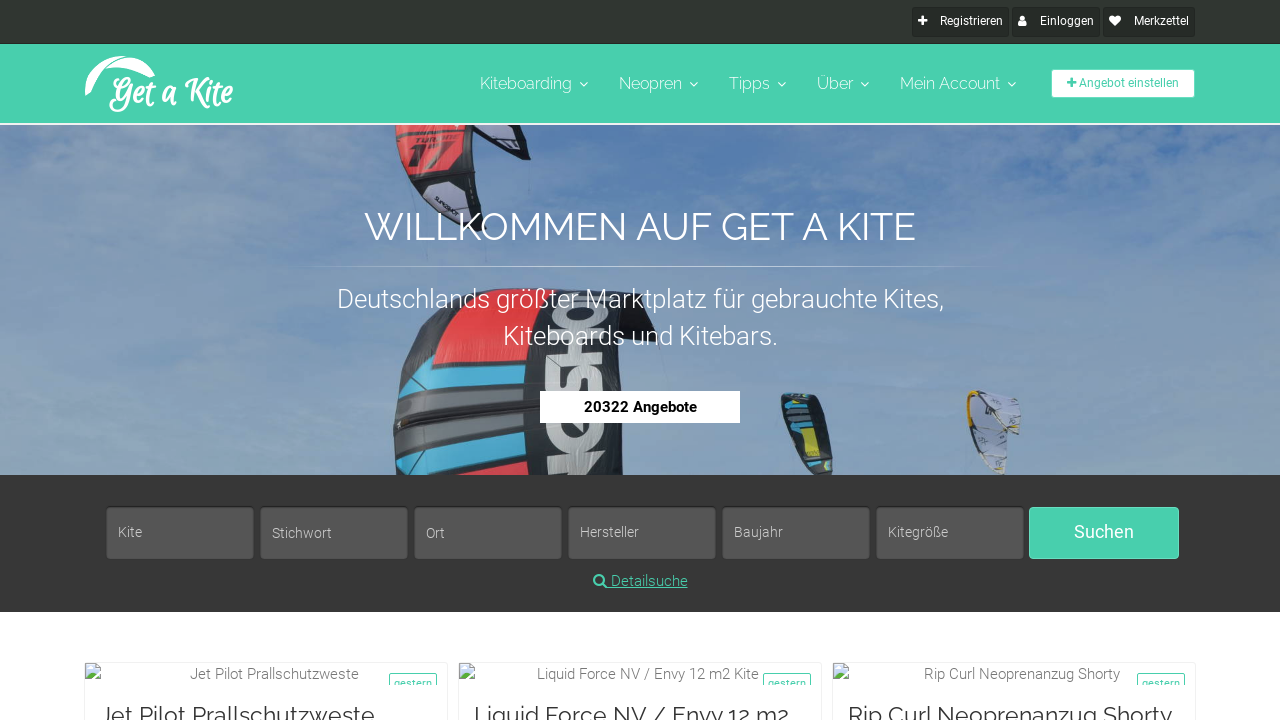

Clicked category dropdown at (162, 543) on #id_category
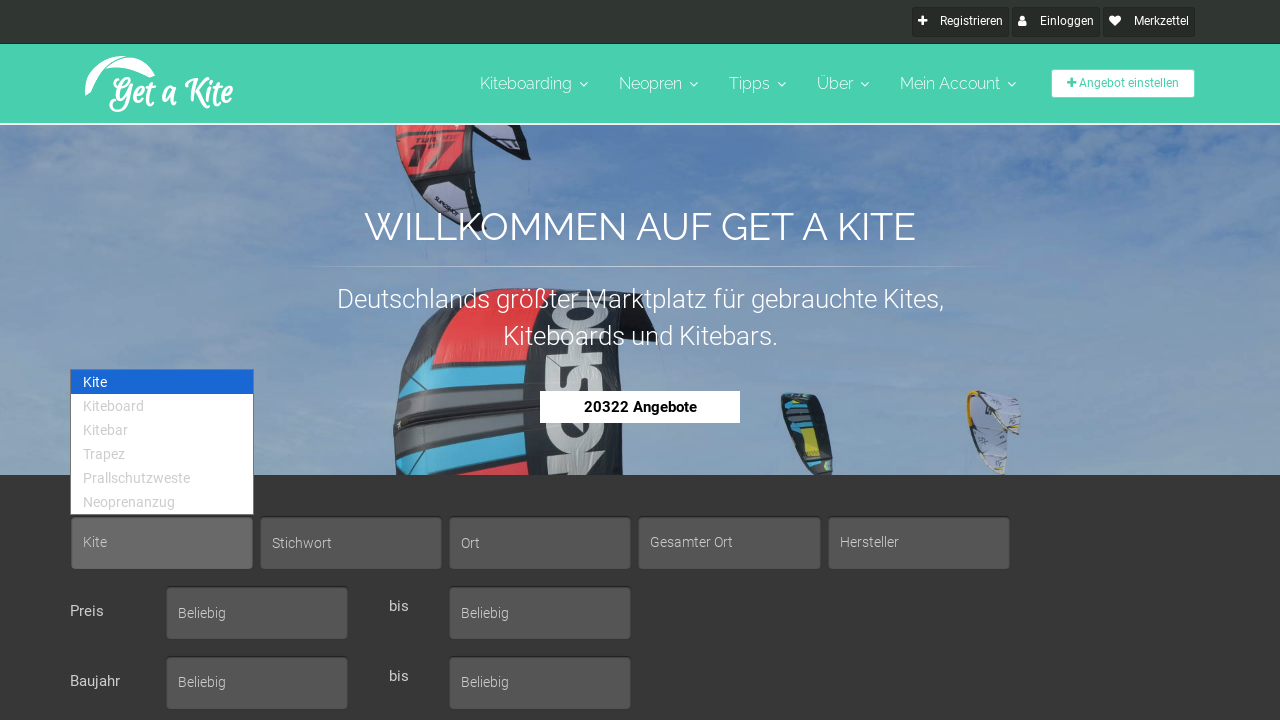

Selected category option on #id_category
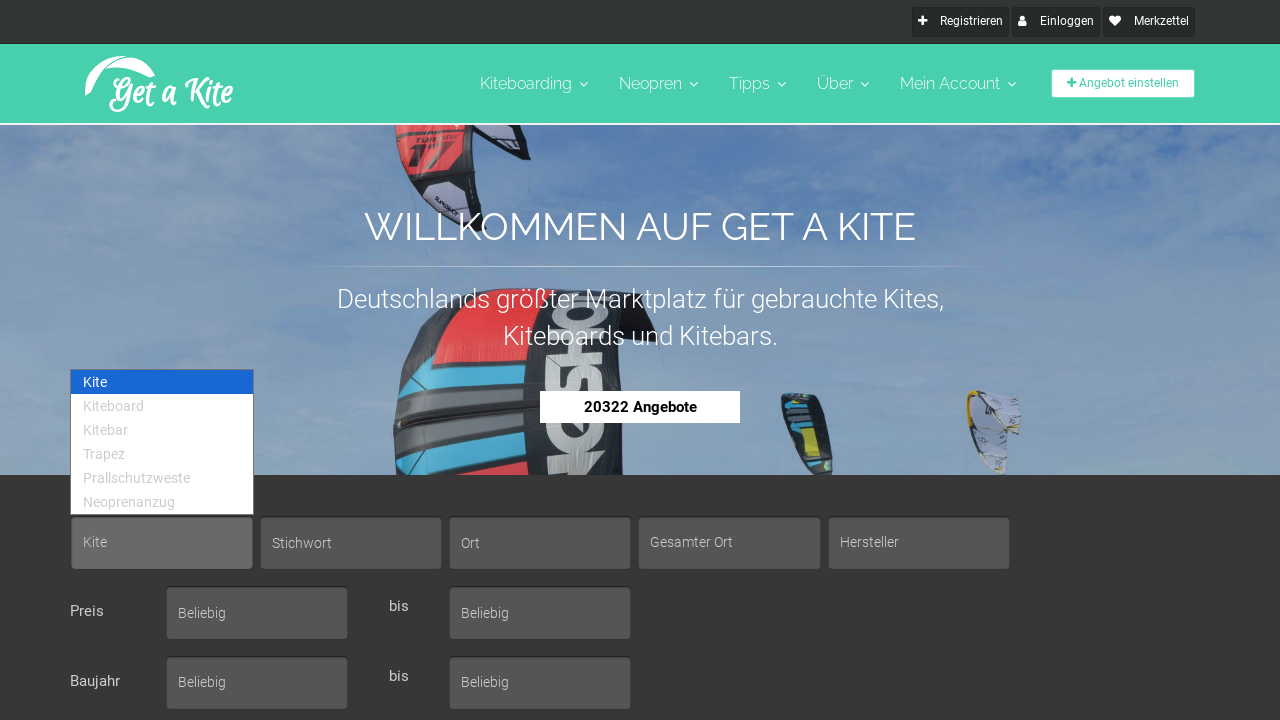

Clicked keyword search field at (351, 543) on #id_keyword
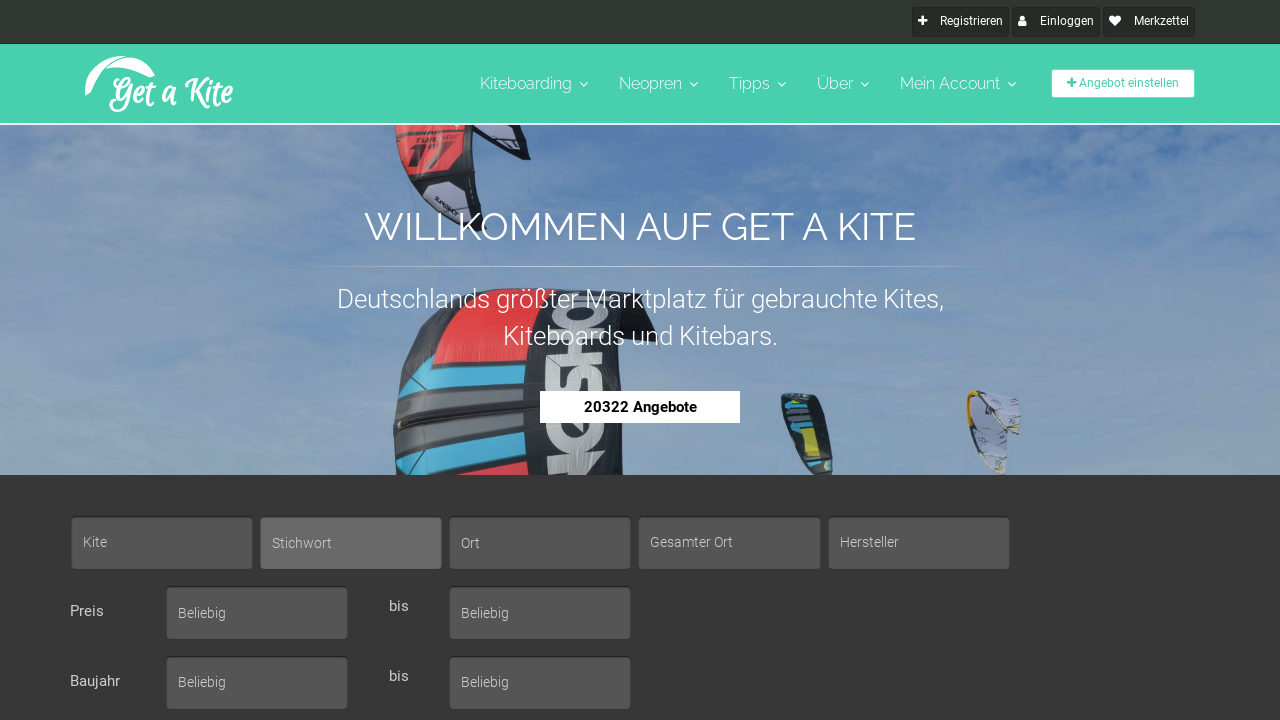

Filled keyword field with 'Soul' on #id_keyword
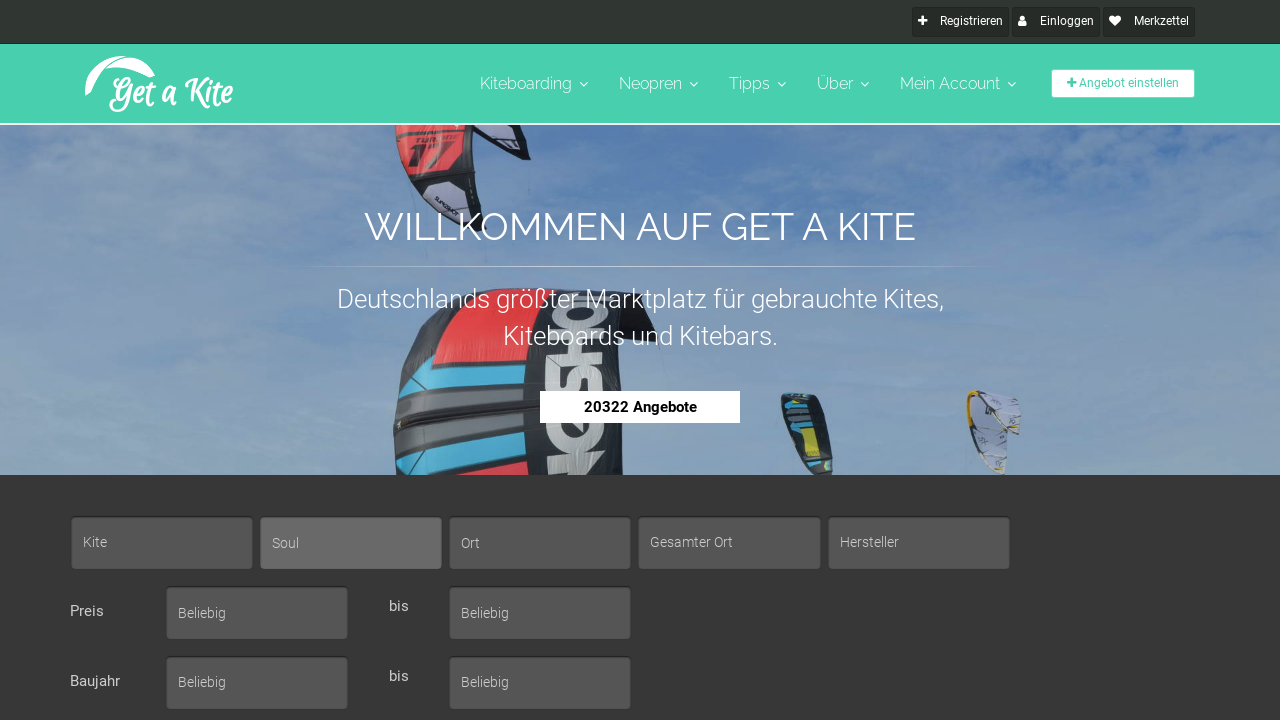

Clicked manufacturer dropdown at (919, 543) on #id_factory
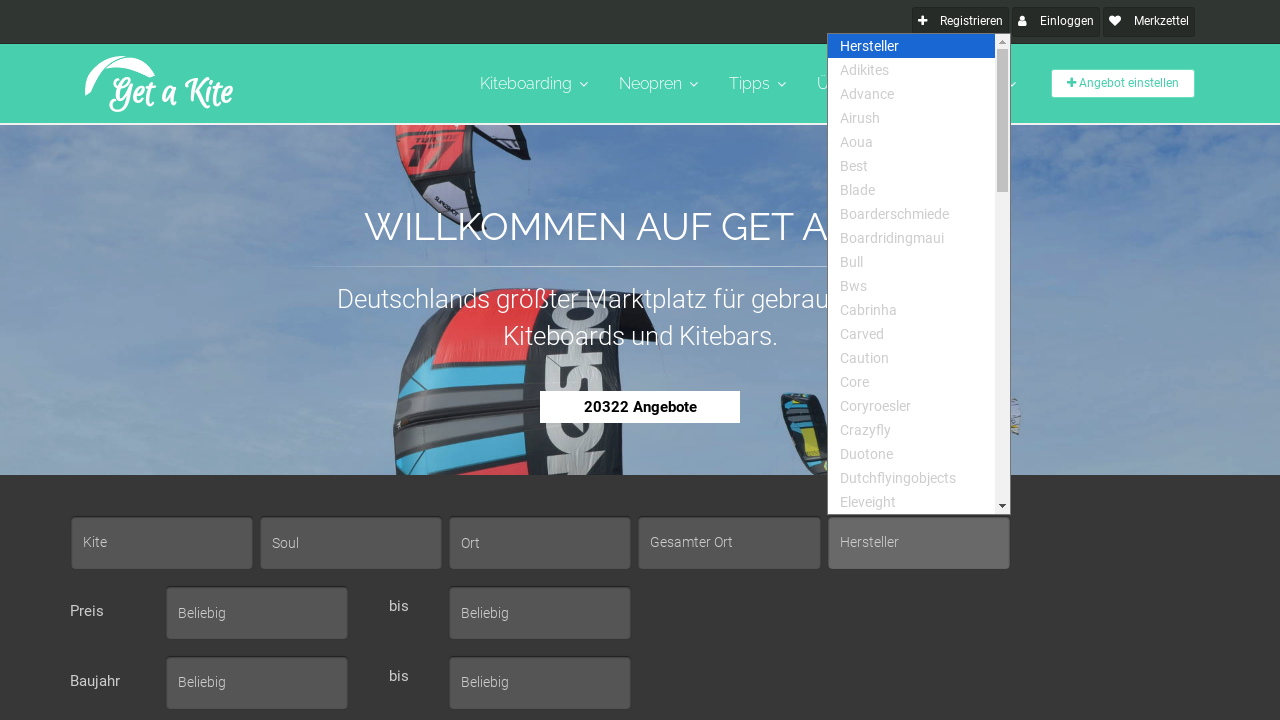

Selected manufacturer 'Flysurfer' on #id_factory
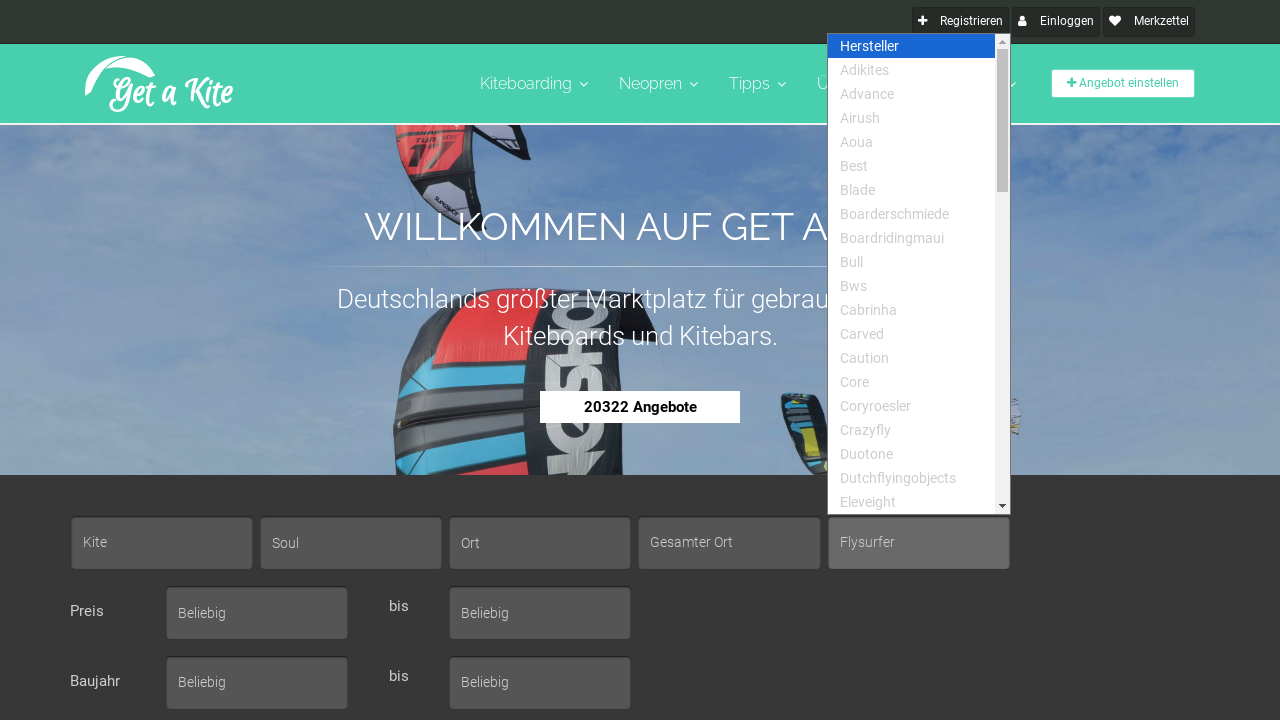

Filled minimum price with '1000' on #id_price_0
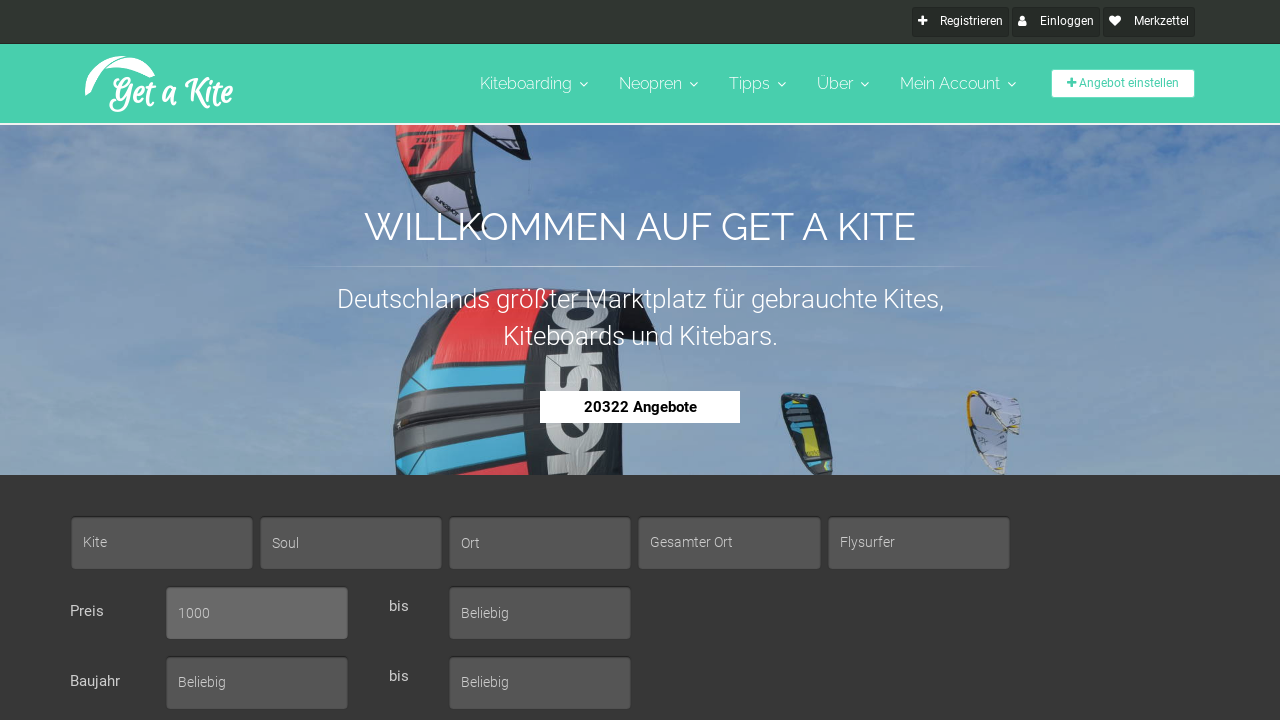

Filled maximum price with '1800' on #id_price_1
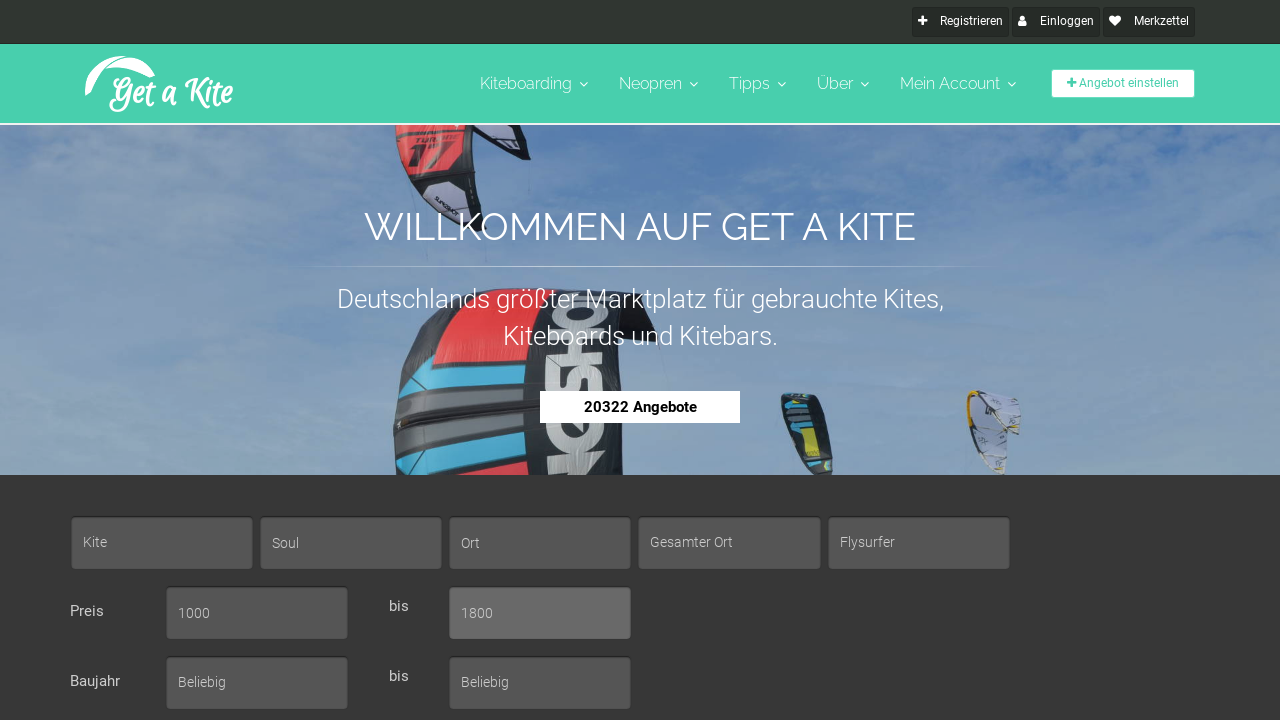

Selected minimum production year '18' on #id_year_0
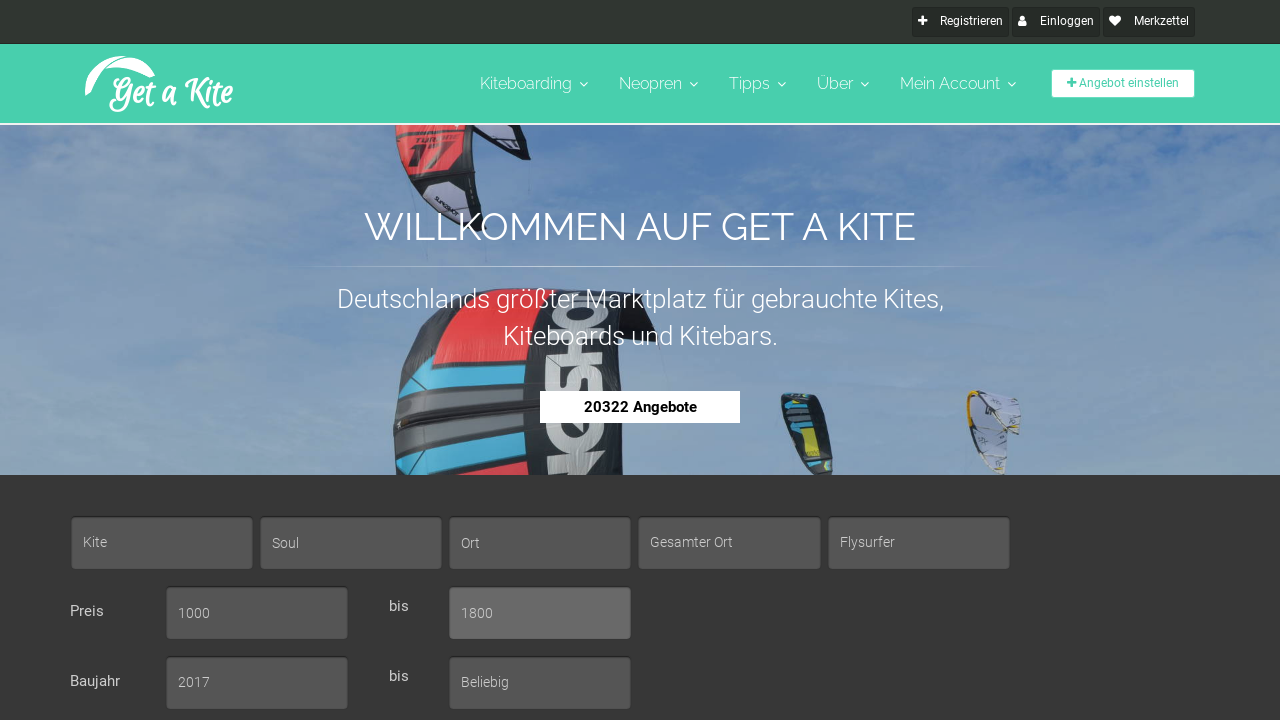

Selected maximum production year '21' on #id_year_1
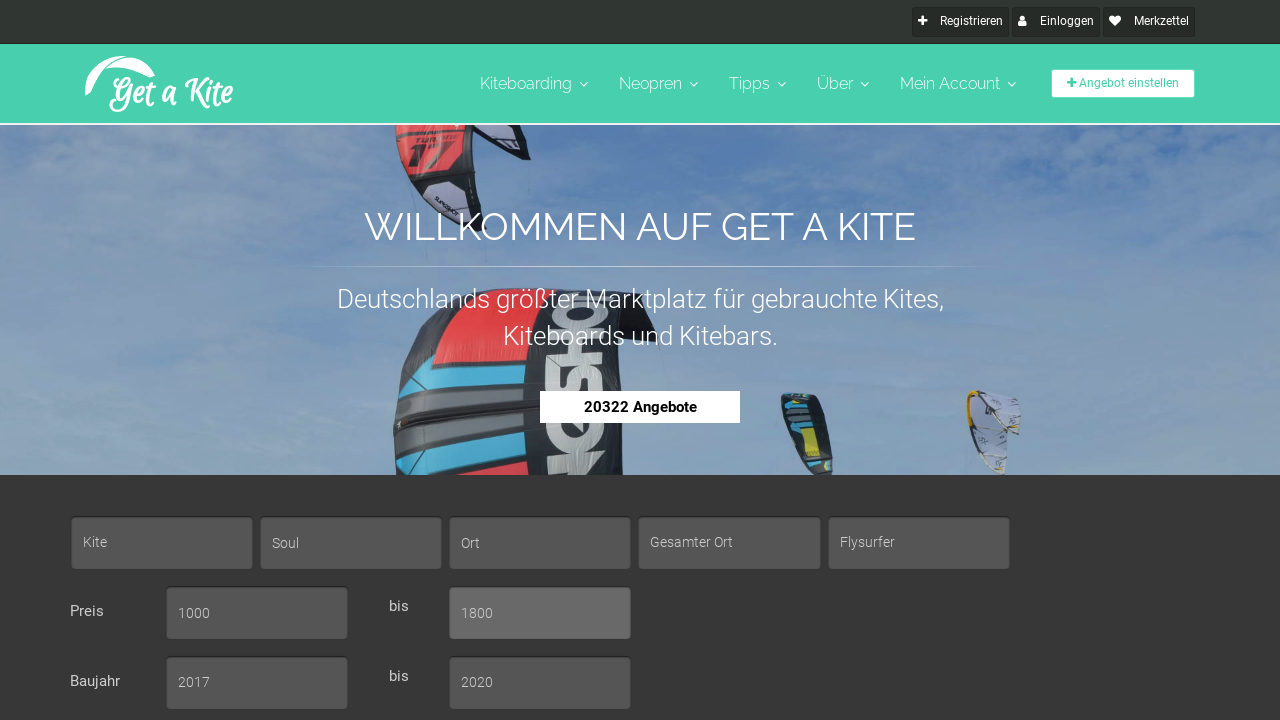

Selected minimum kite size '34' on #id_kitesize_0
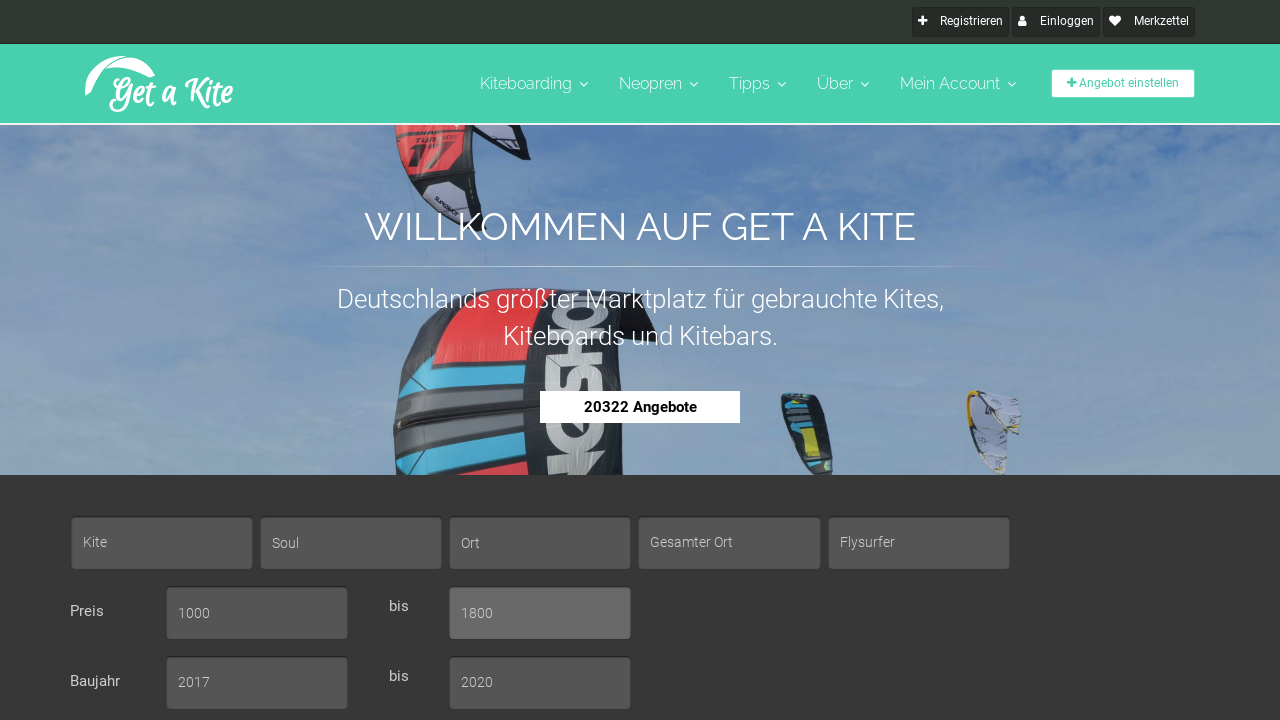

Selected maximum kite size '37' on #id_kitesize_1
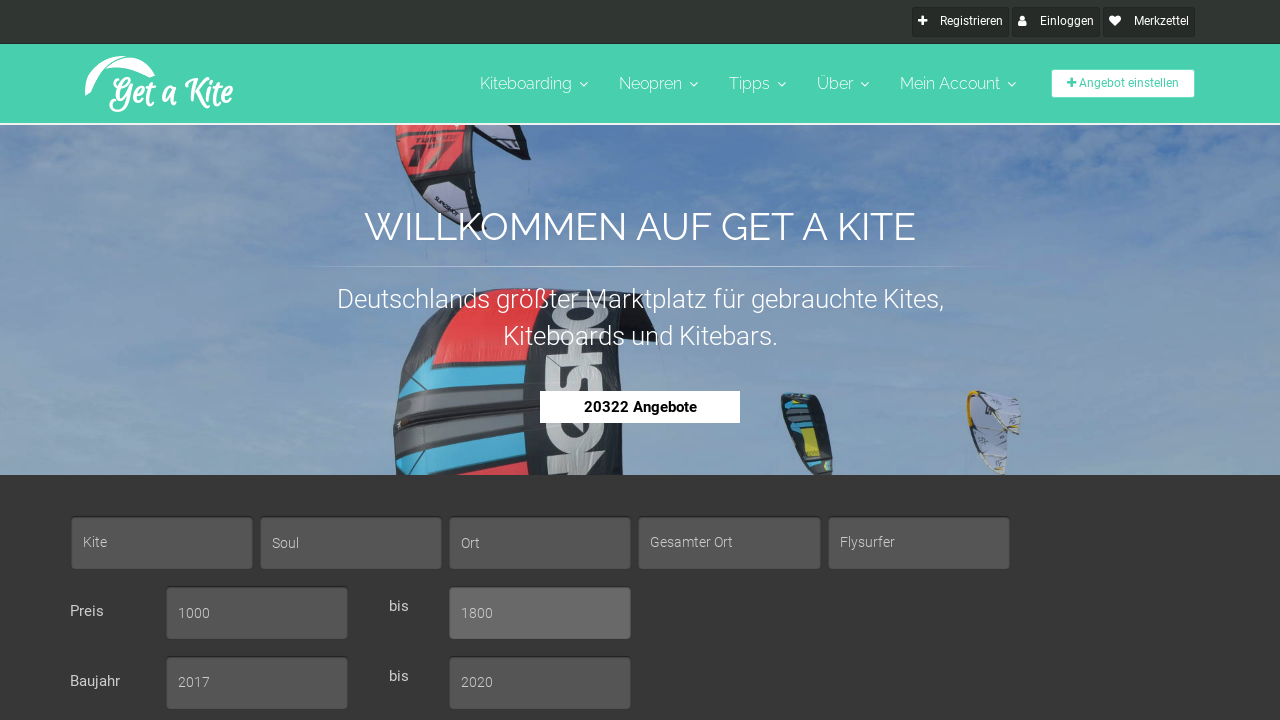

Clicked submit button to perform advanced search at (126, 360) on button[type='submit']
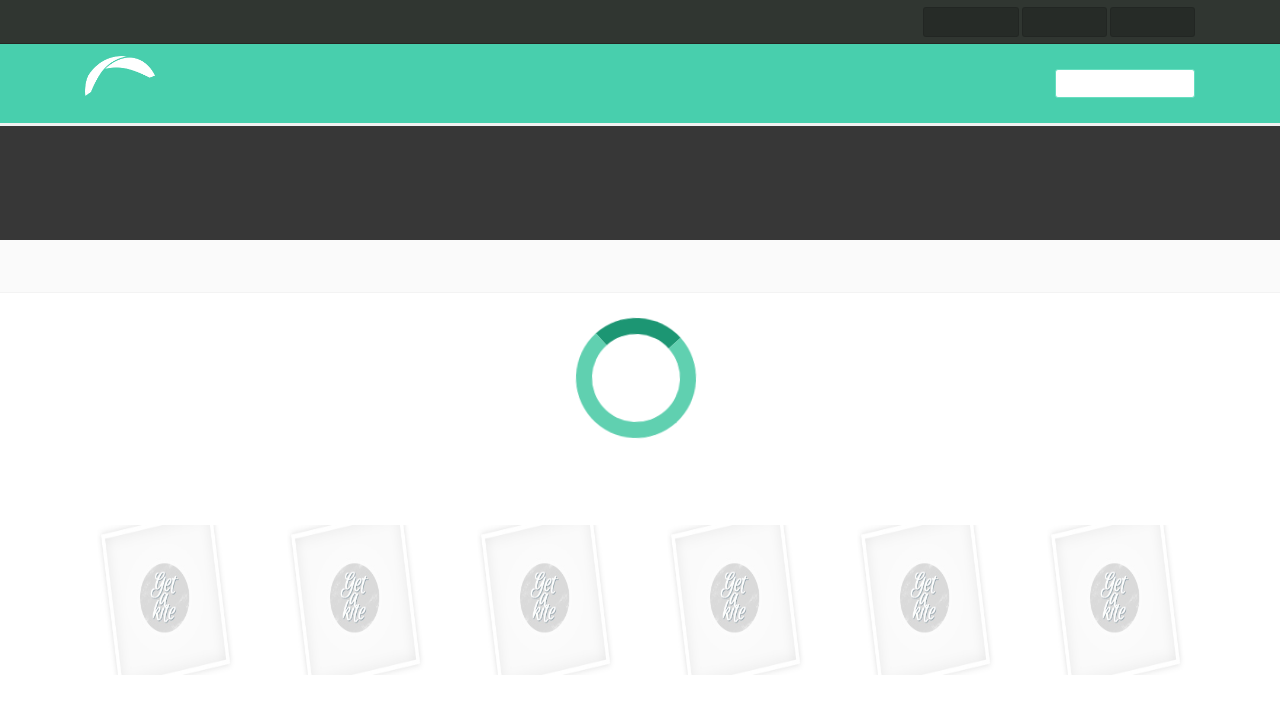

Waited for search results to load
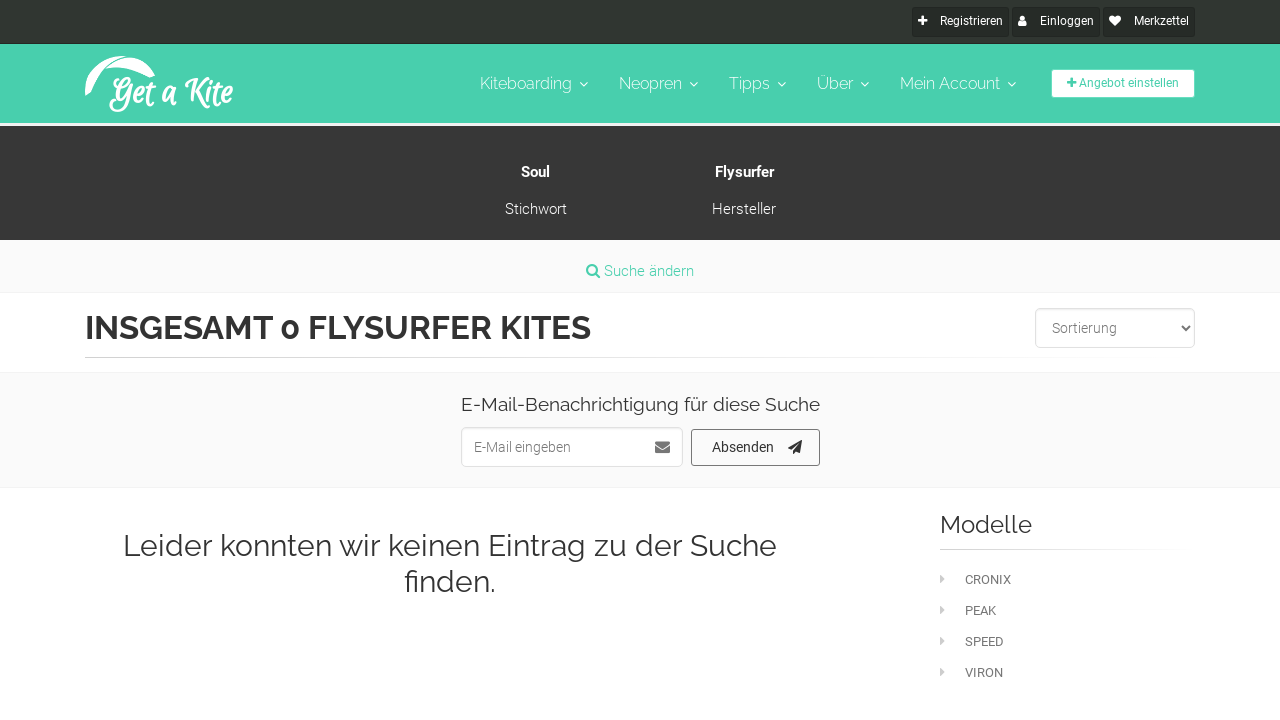

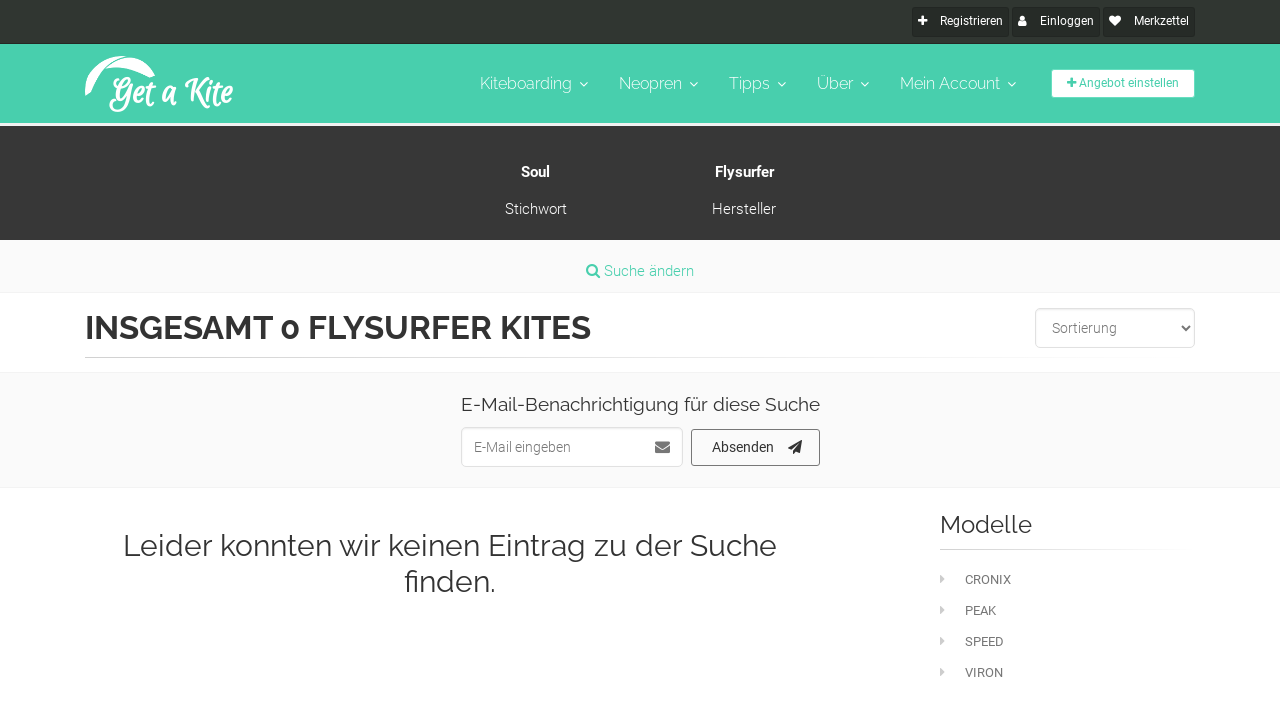